Tests sending text to a JavaScript prompt dialog by clicking the third alert button, verifying the prompt text, entering "Hello World", accepting it, and verifying the result.

Starting URL: https://testcenter.techproeducation.com/index.php?page=javascript-alerts

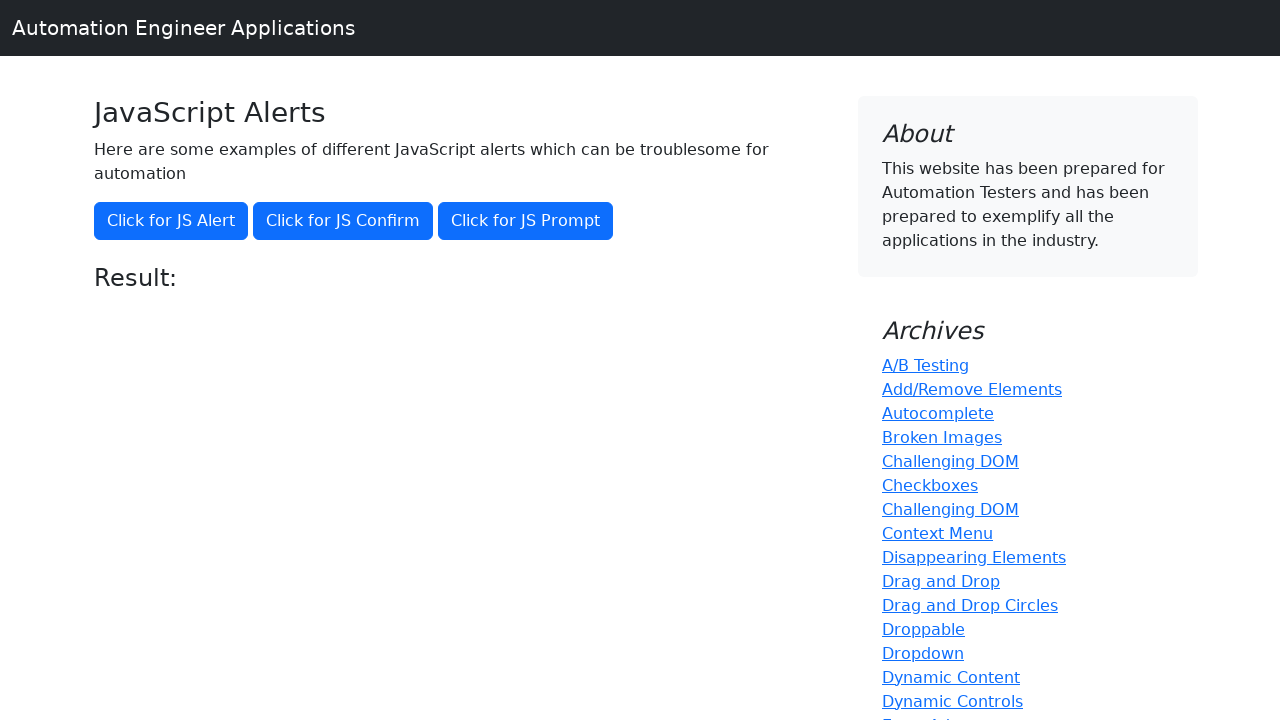

Set up dialog handler for prompt
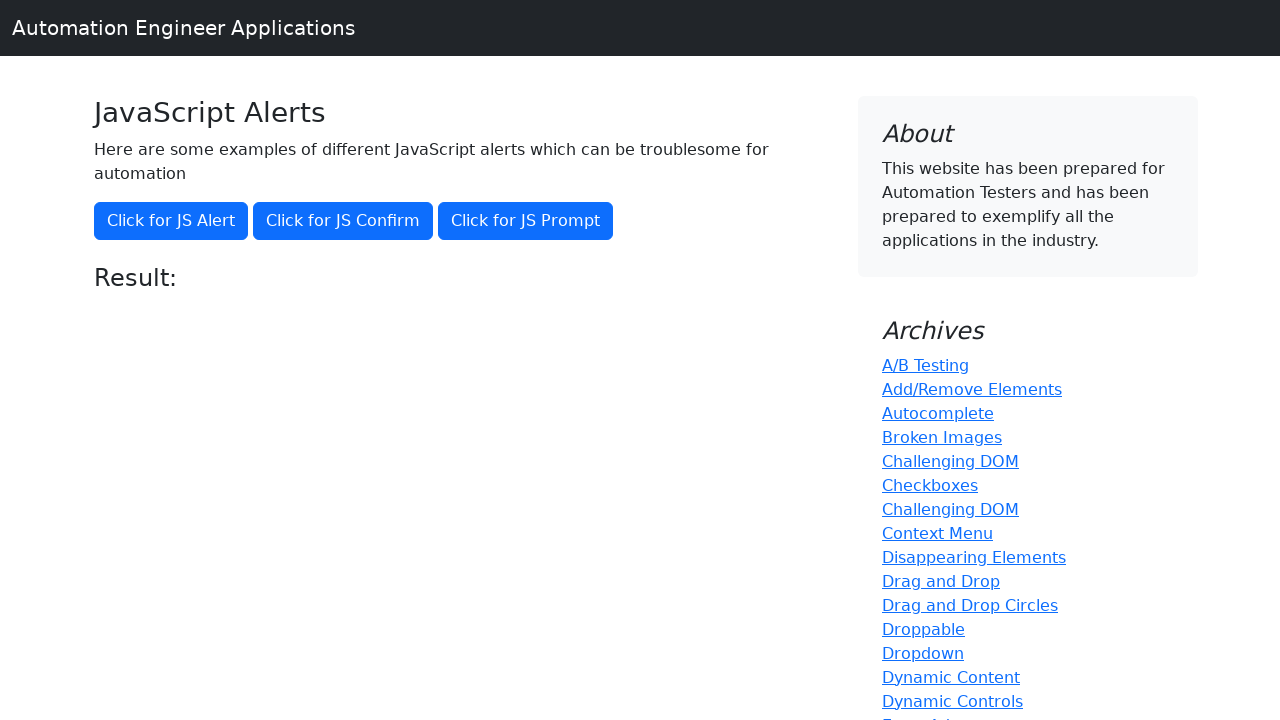

Accepted prompt dialog with text 'Hello World' at (526, 221) on xpath=//button[@onclick='jsPrompt()']
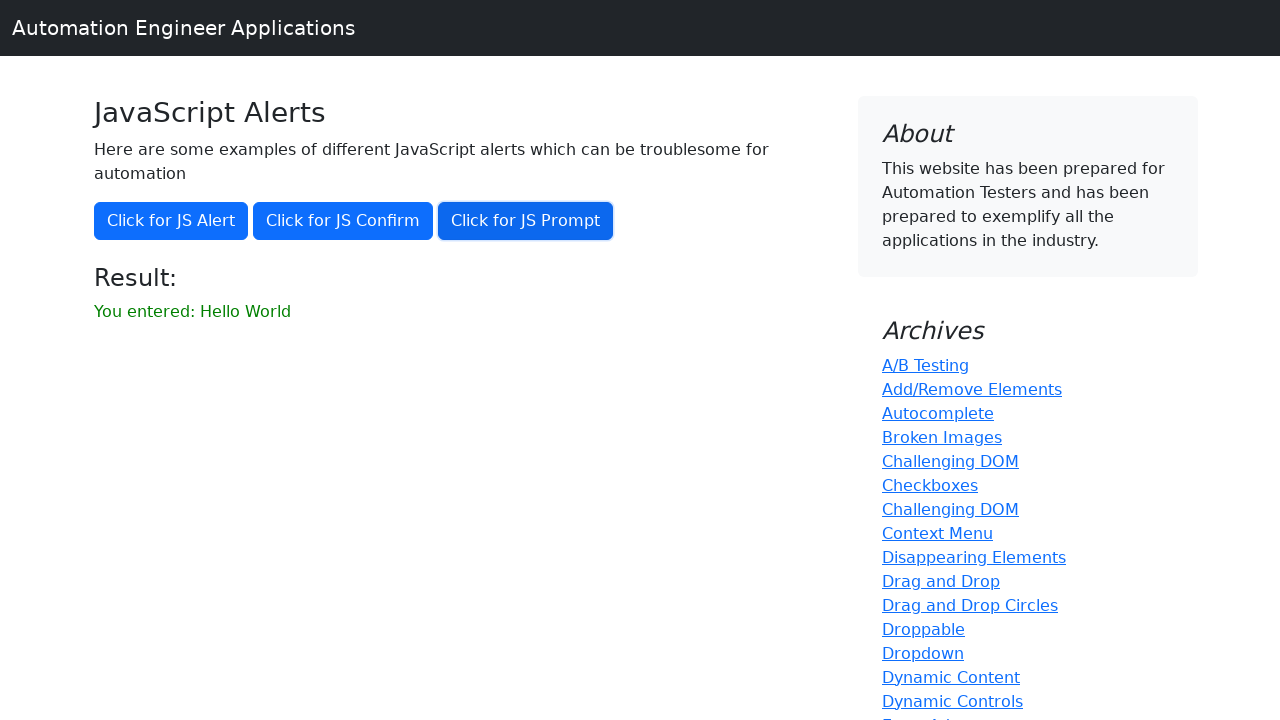

Clicked the prompt button to trigger JavaScript prompt dialog
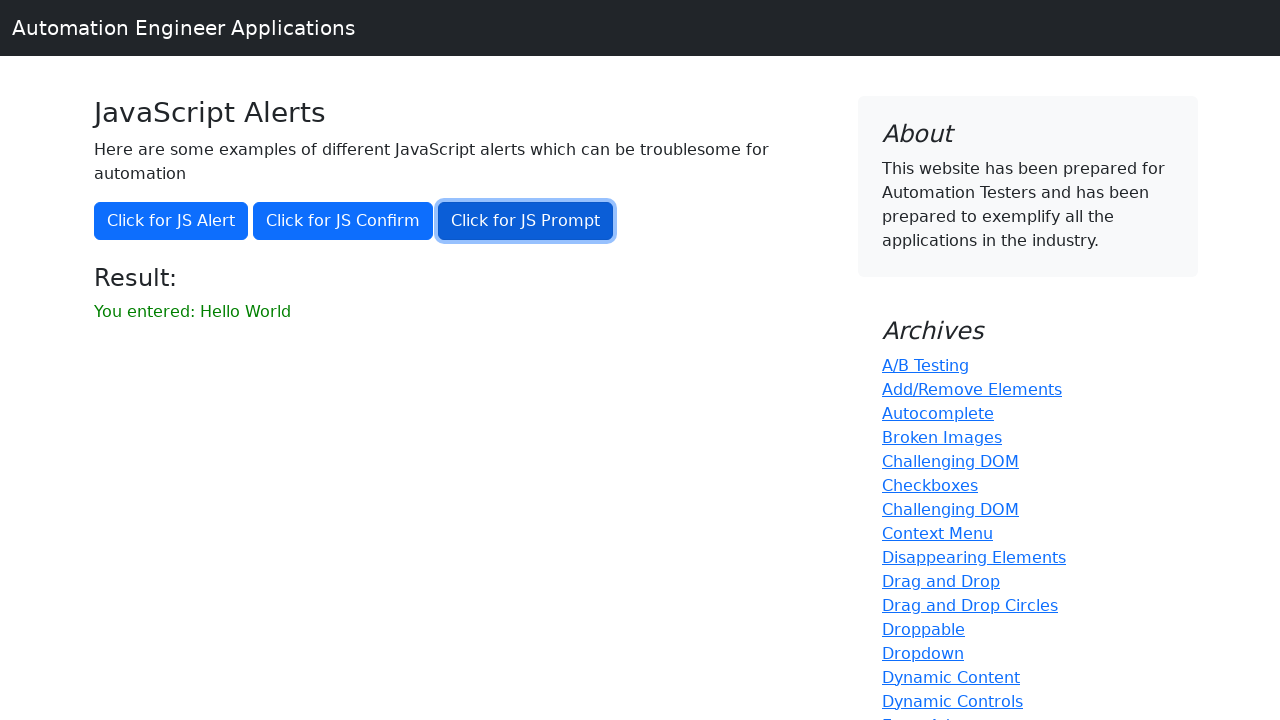

Waited for result element to appear
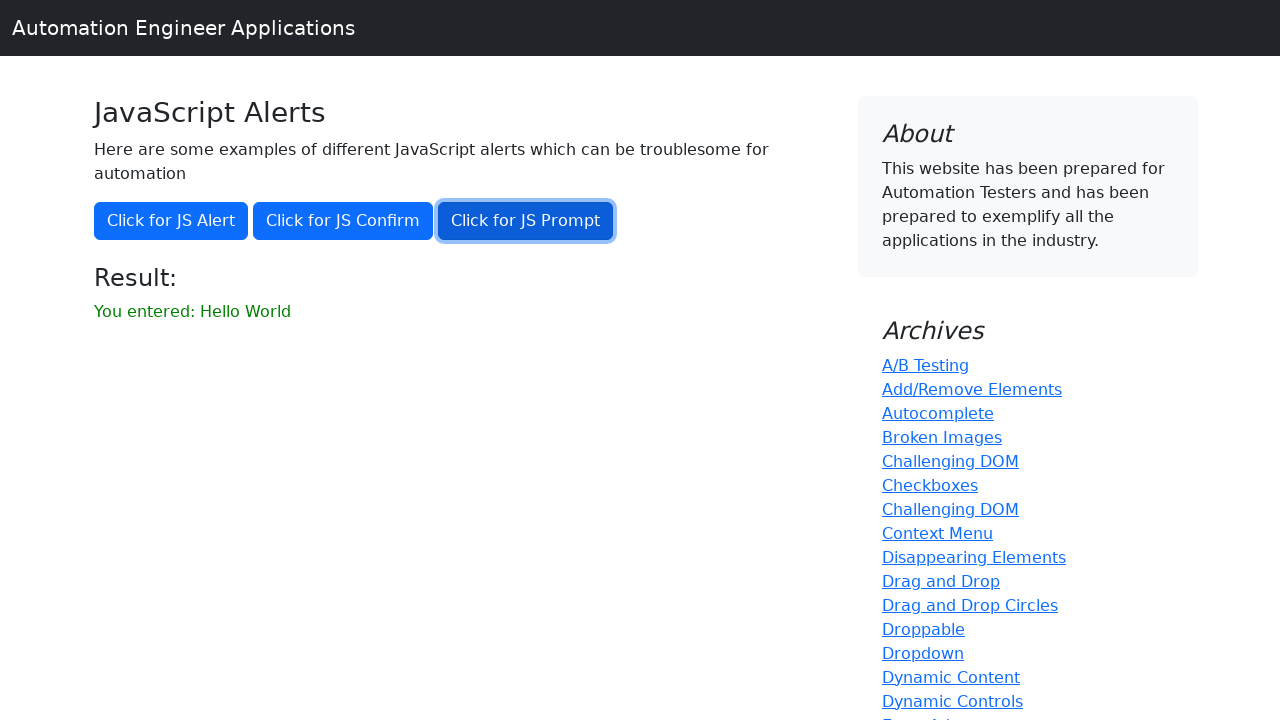

Retrieved result text from #result element
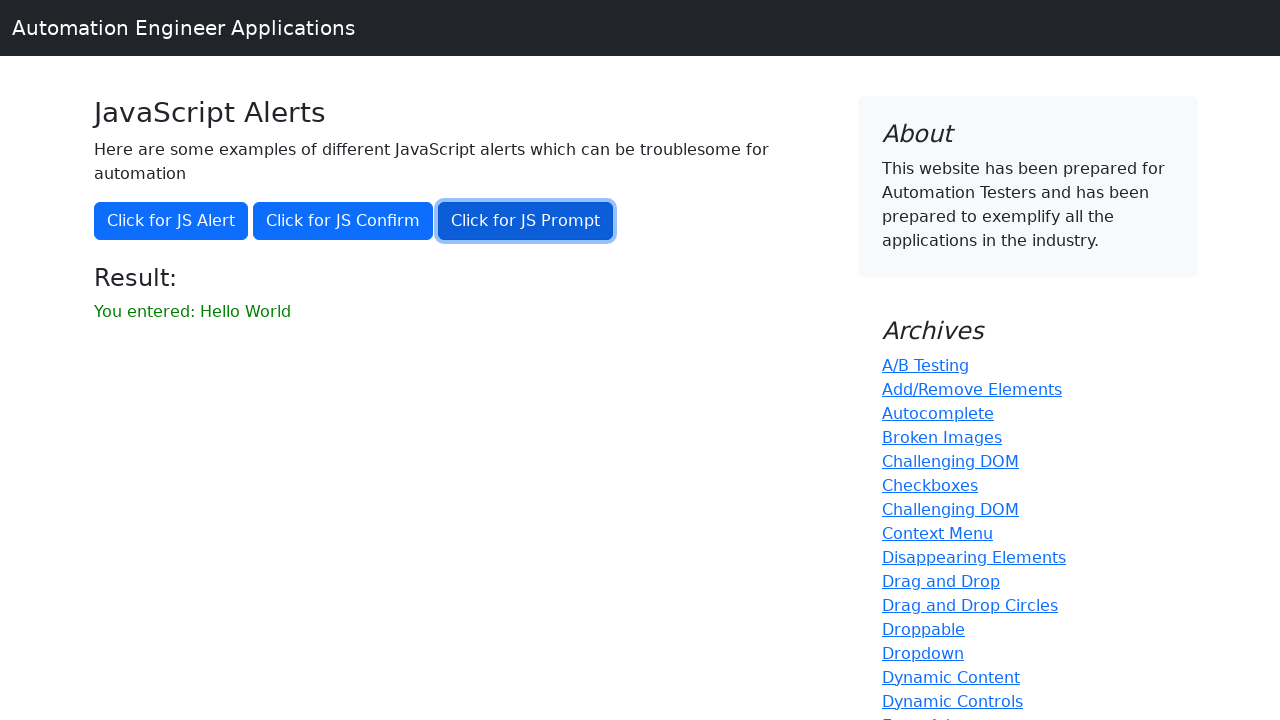

Verified result text matches expected output 'You entered: Hello World'
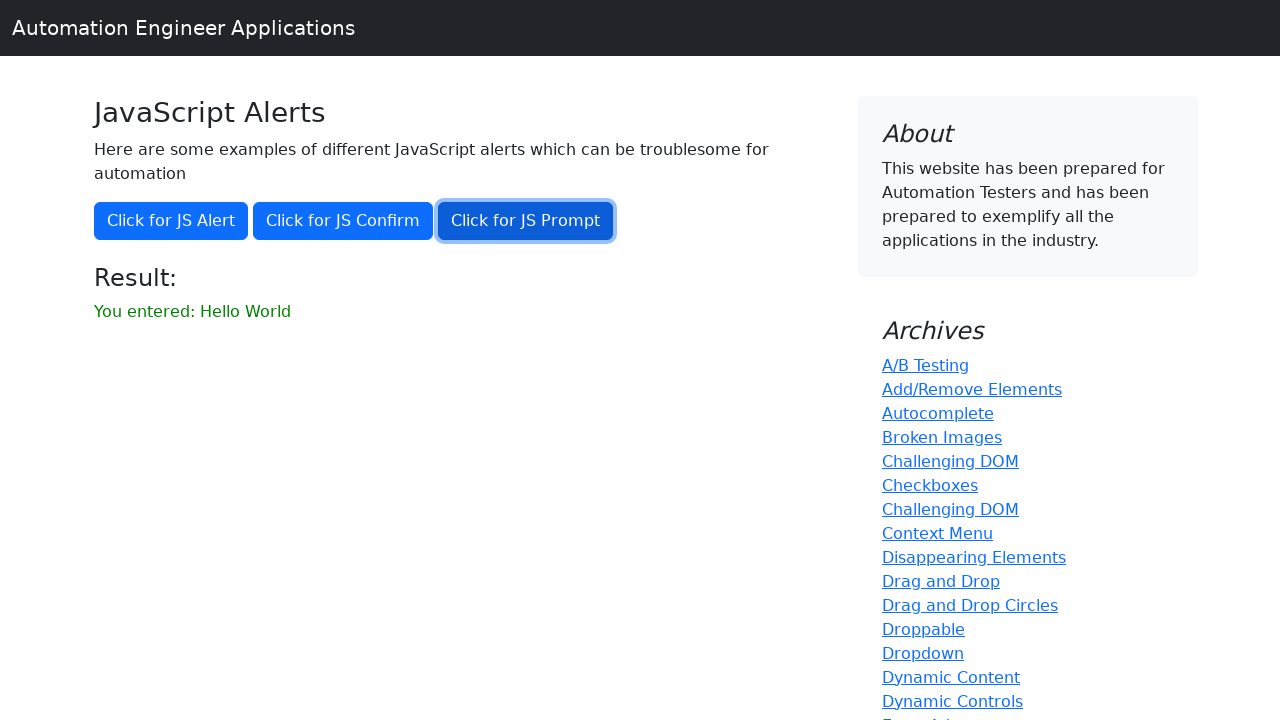

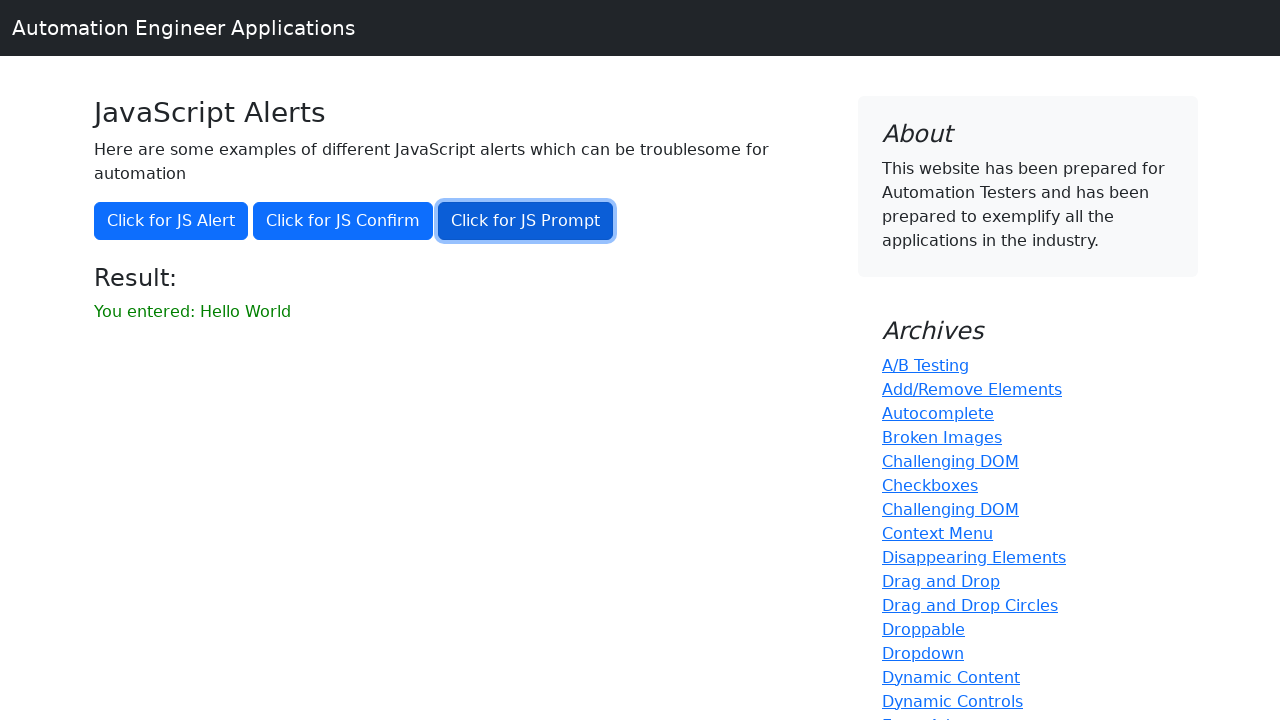